Tests sorting a text column (Email) in ascending order by clicking the column header and verifying the data is sorted alphabetically.

Starting URL: http://the-internet.herokuapp.com/tables

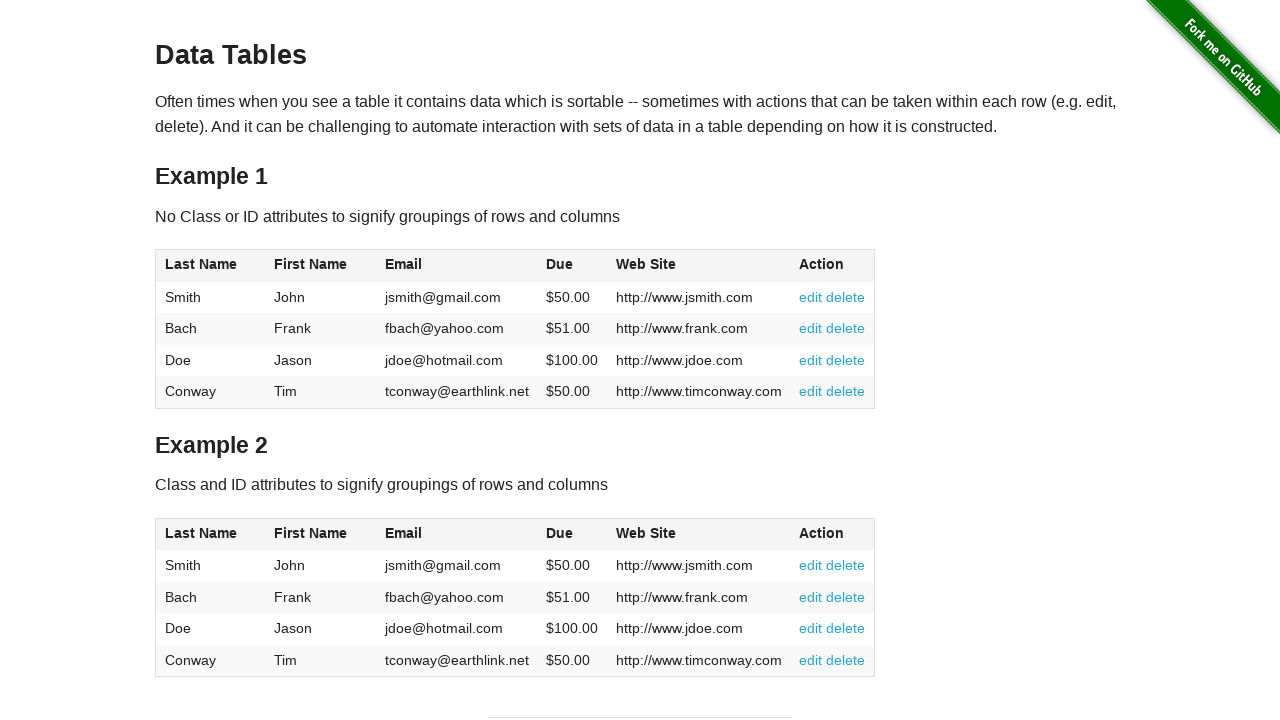

Clicked Email column header to sort in ascending order at (457, 266) on #table1 thead tr th:nth-of-type(3)
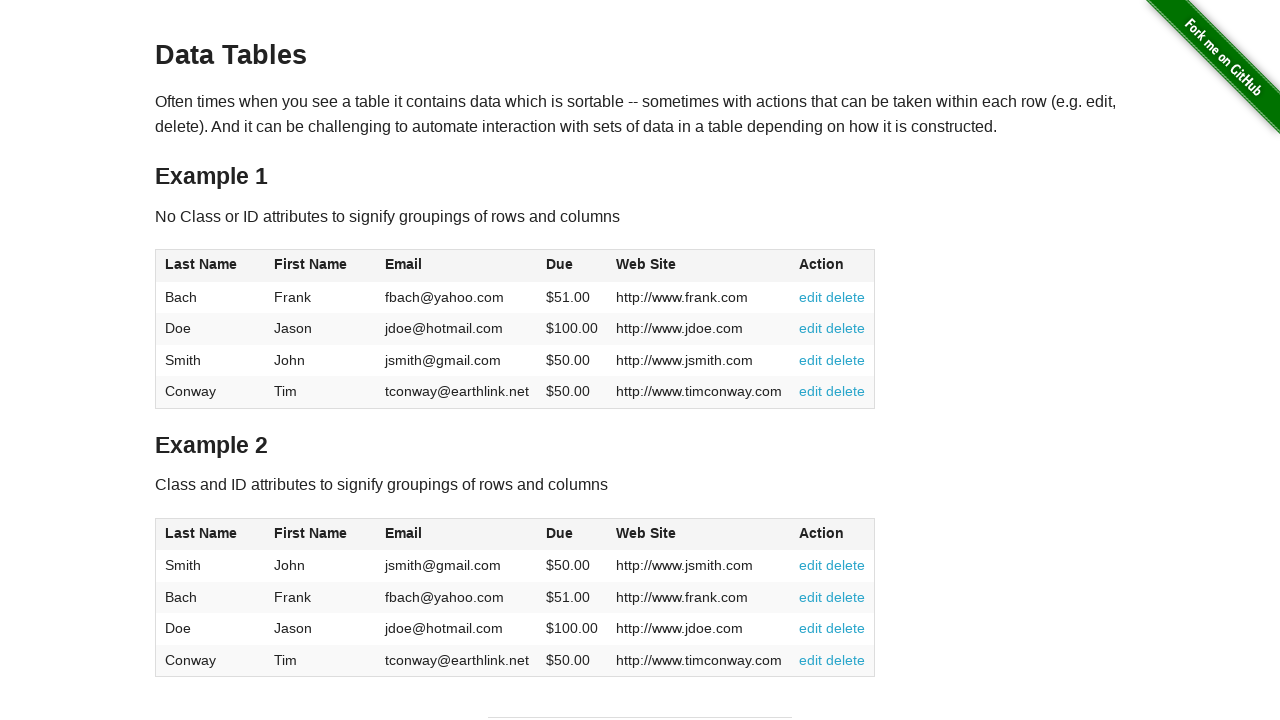

Table updated after sorting by Email column
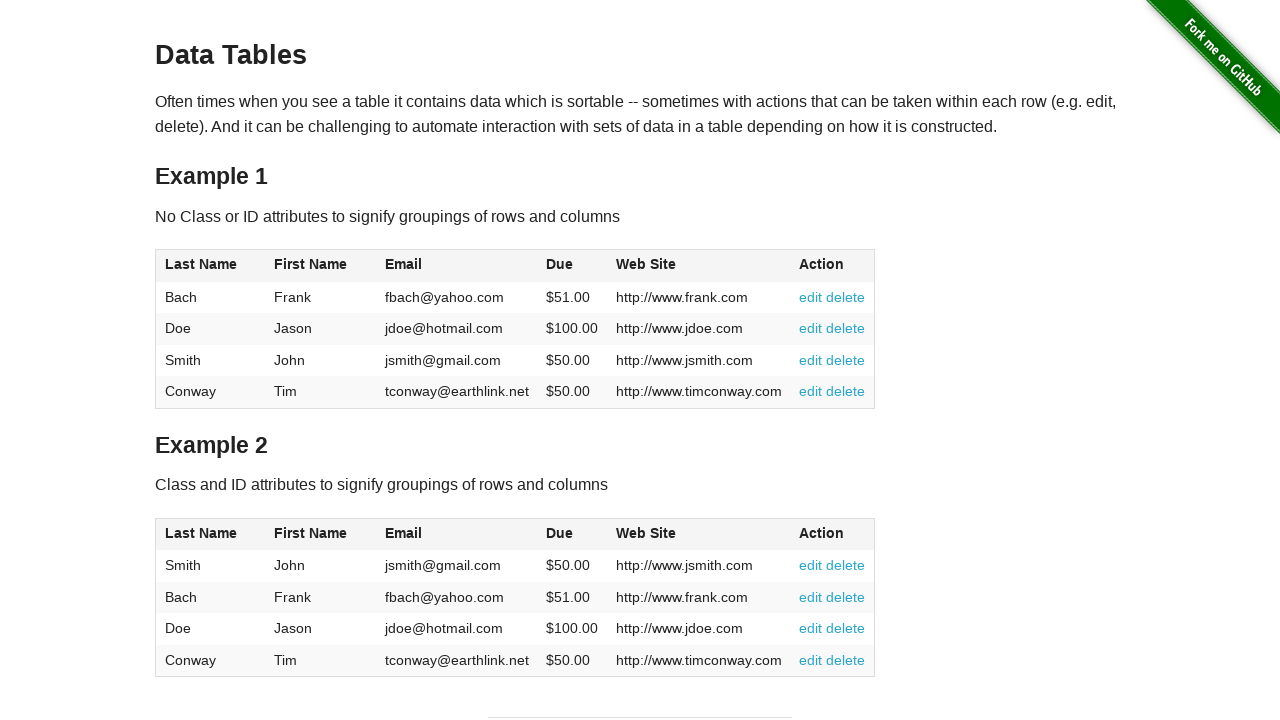

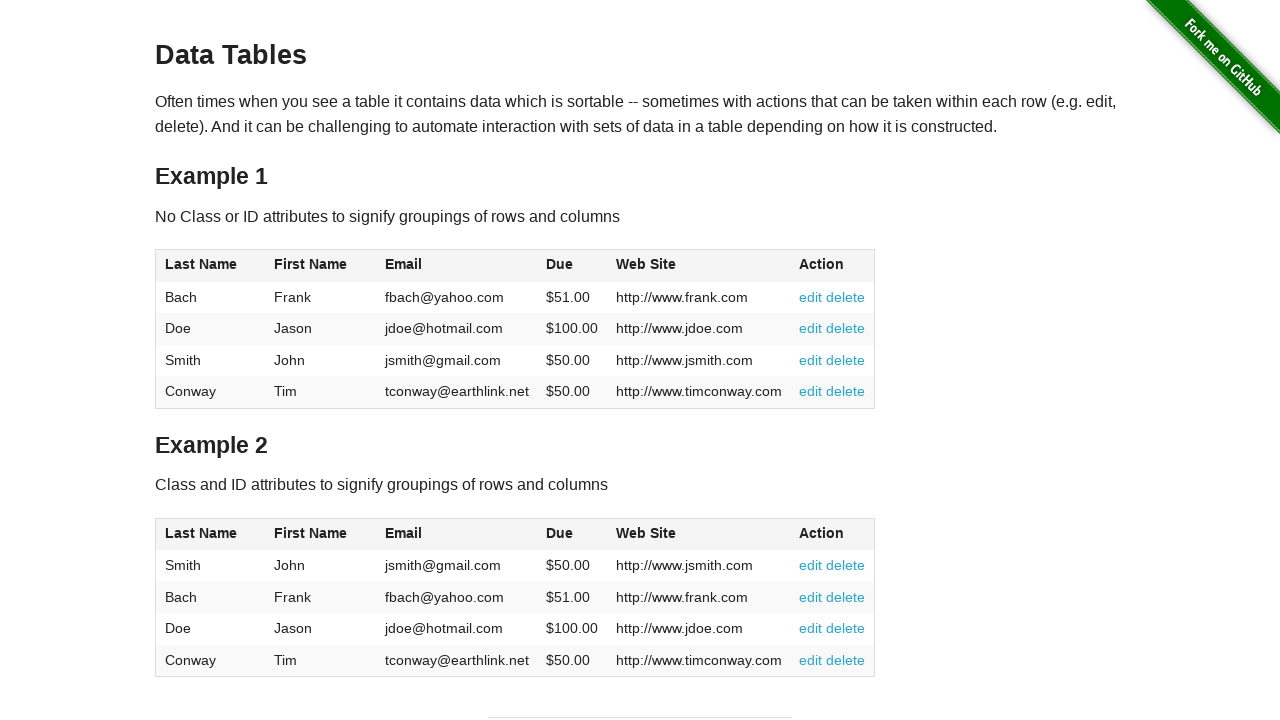